Tests date picker functionality by opening it and selecting a specific date (December 1995)

Starting URL: https://demoqa.com/date-picker

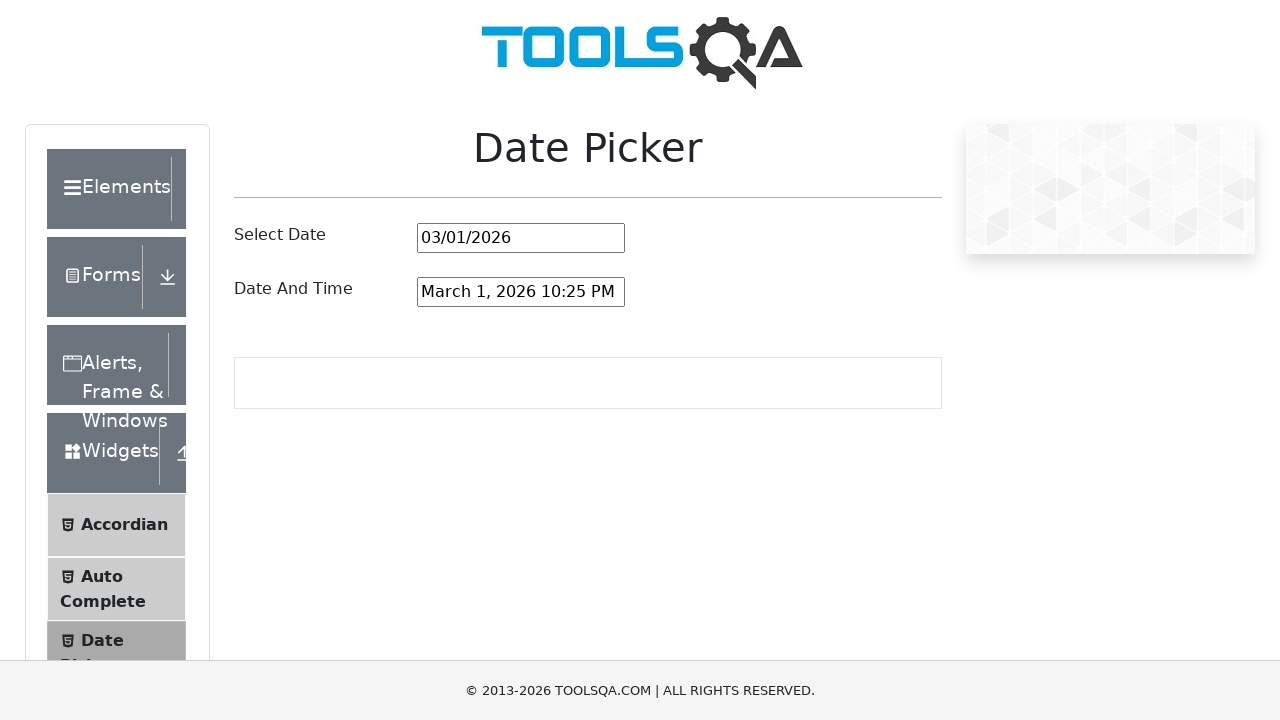

Clicked on date picker input to open it at (521, 238) on #datePickerMonthYearInput
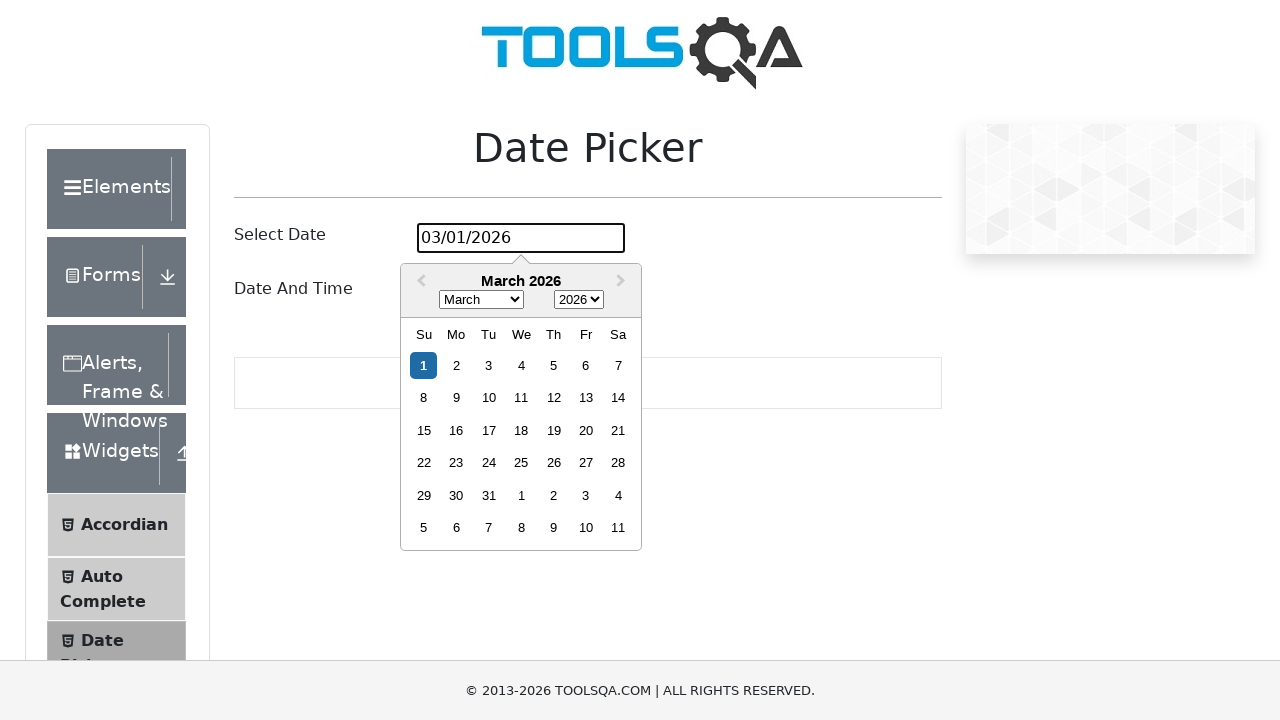

Selected December from month dropdown on .react-datepicker__month-select
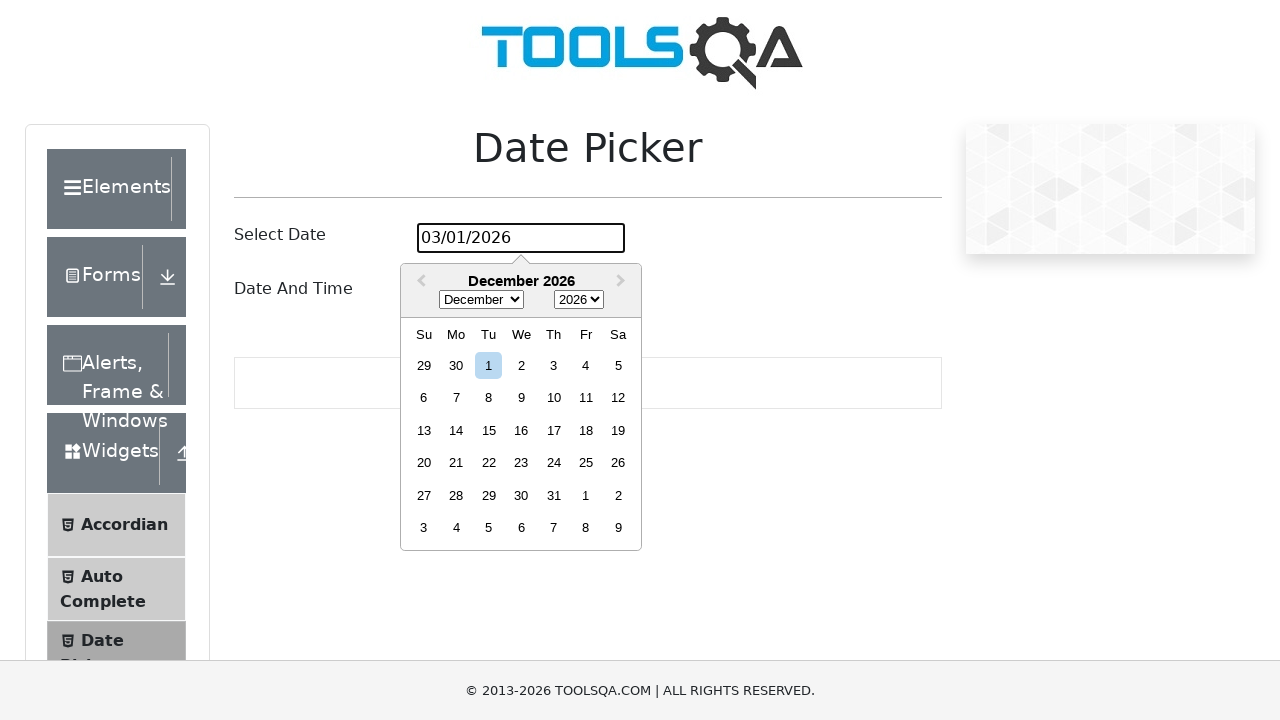

Selected 1995 from year dropdown on .react-datepicker__year-select
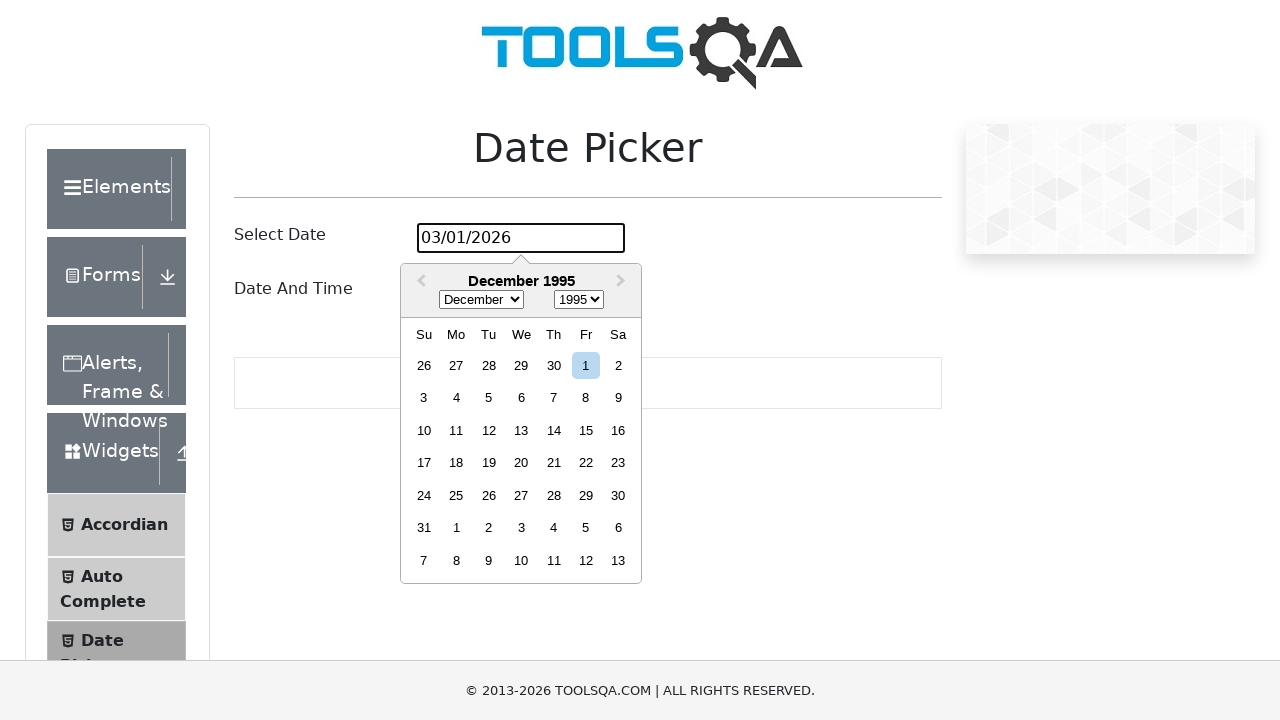

Clicked on the 15th day to select December 15, 1995 at (586, 430) on .react-datepicker__day--015:not(.react-datepicker__day--outside-month)
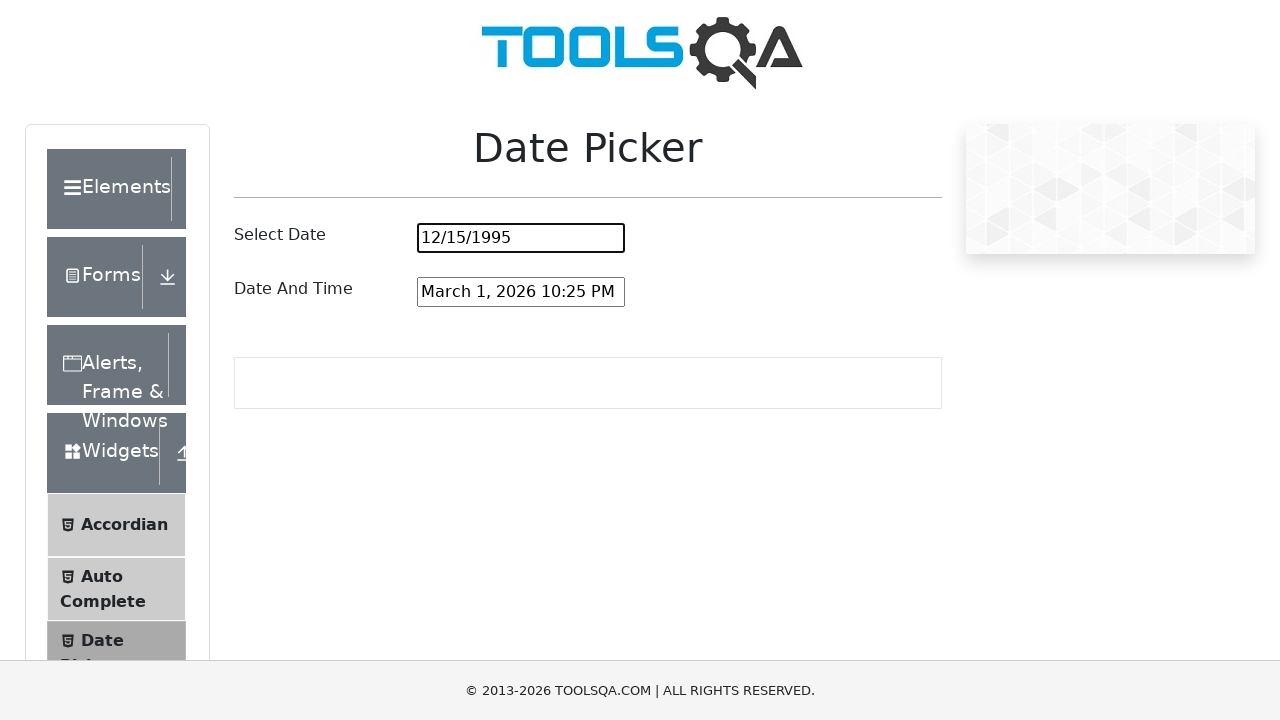

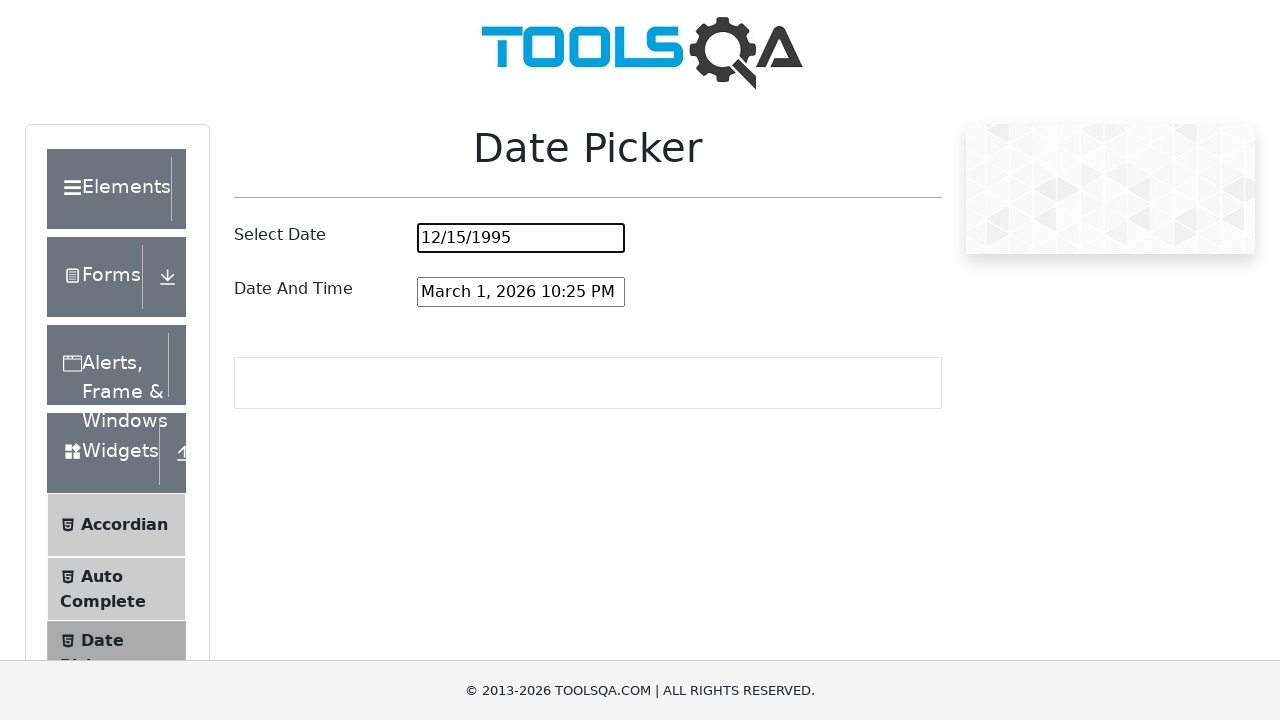